Tests checkbox selection by clicking Check 3 and Check 4 and verifying their selection state

Starting URL: https://antoniotrindade.com.br/treinoautomacao/elementsweb.html

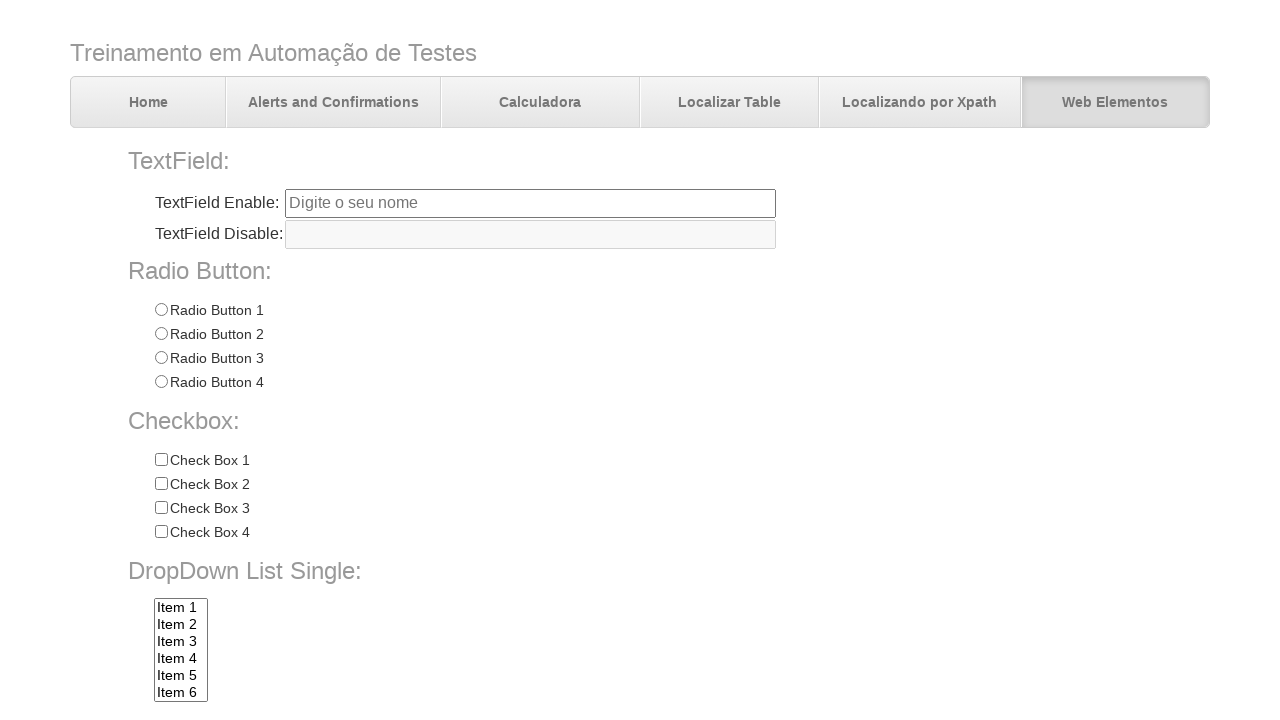

Clicked Check 3 checkbox at (161, 508) on input[name='chkbox'][value='Check 3']
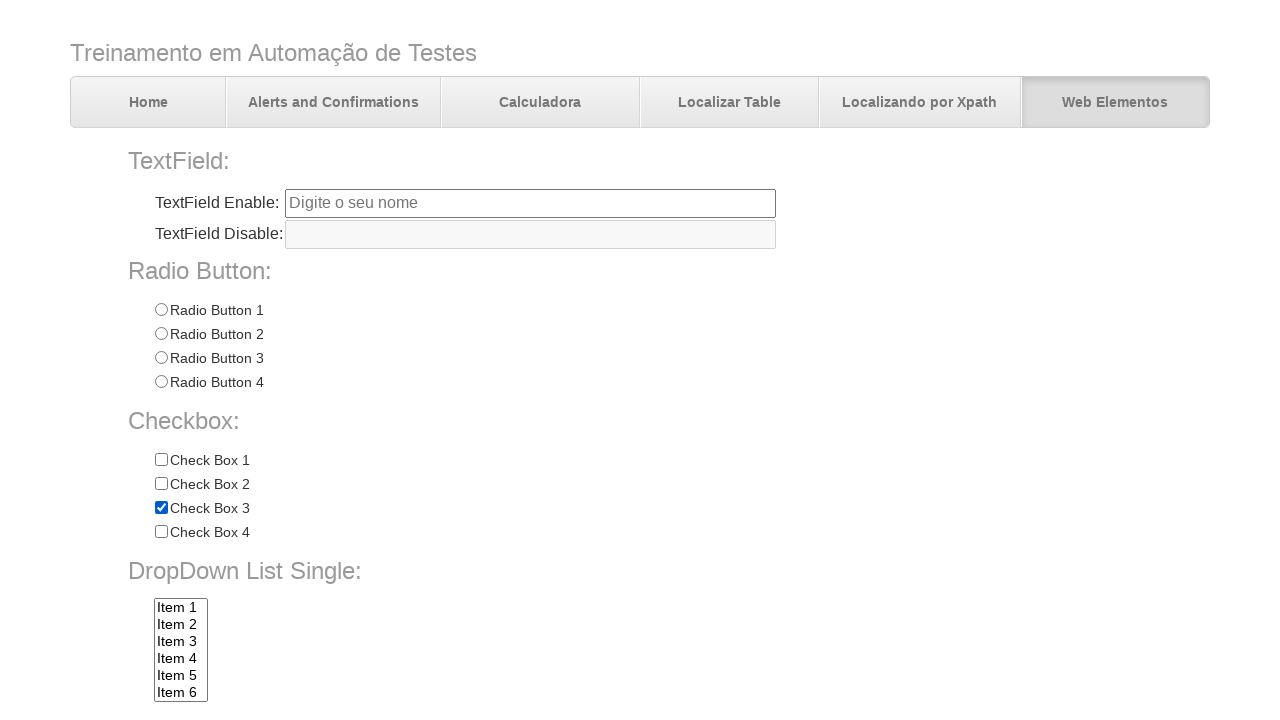

Clicked Check 4 checkbox at (161, 532) on input[name='chkbox'][value='Check 4']
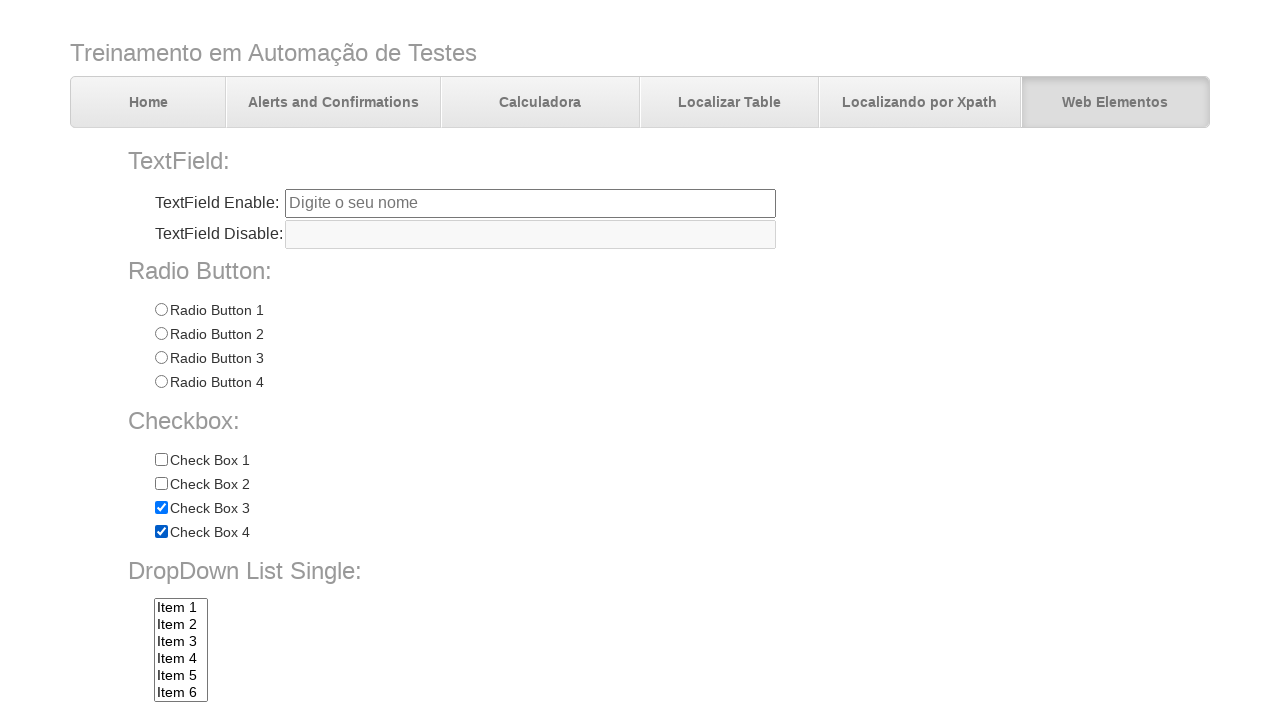

Verified Check 3 is selected
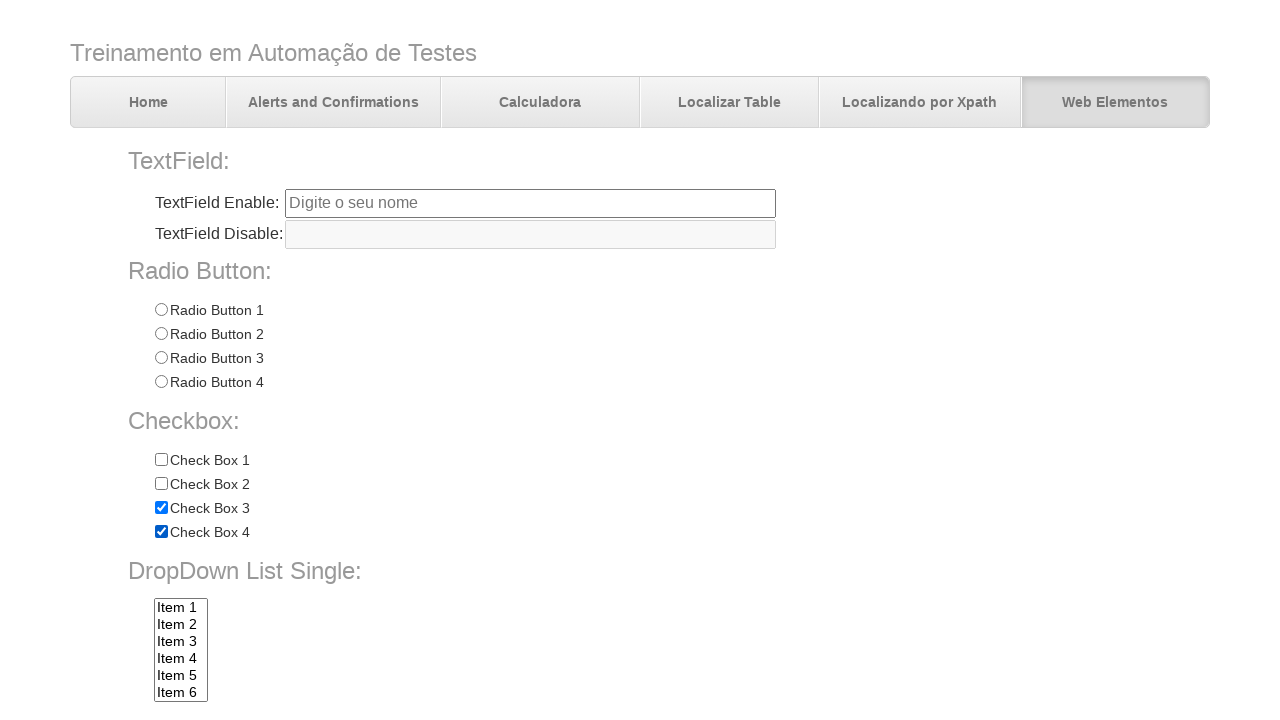

Verified Check 4 is selected
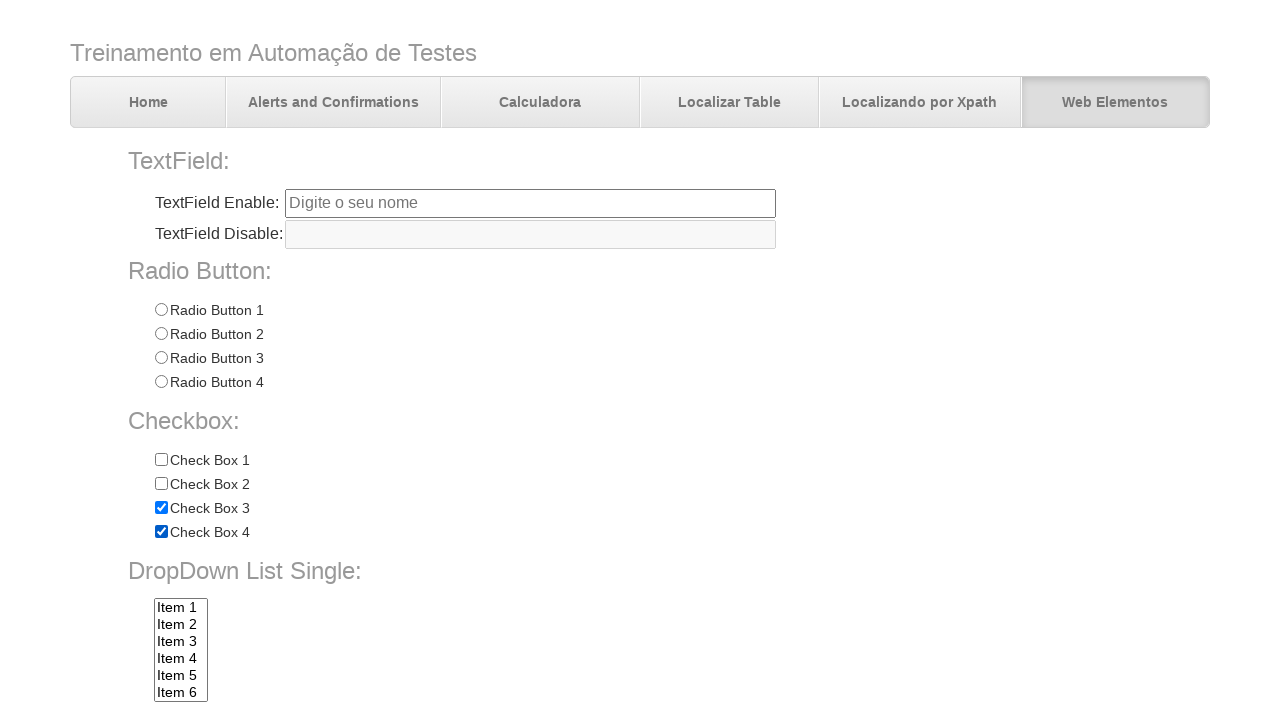

Verified Check 1 is not selected
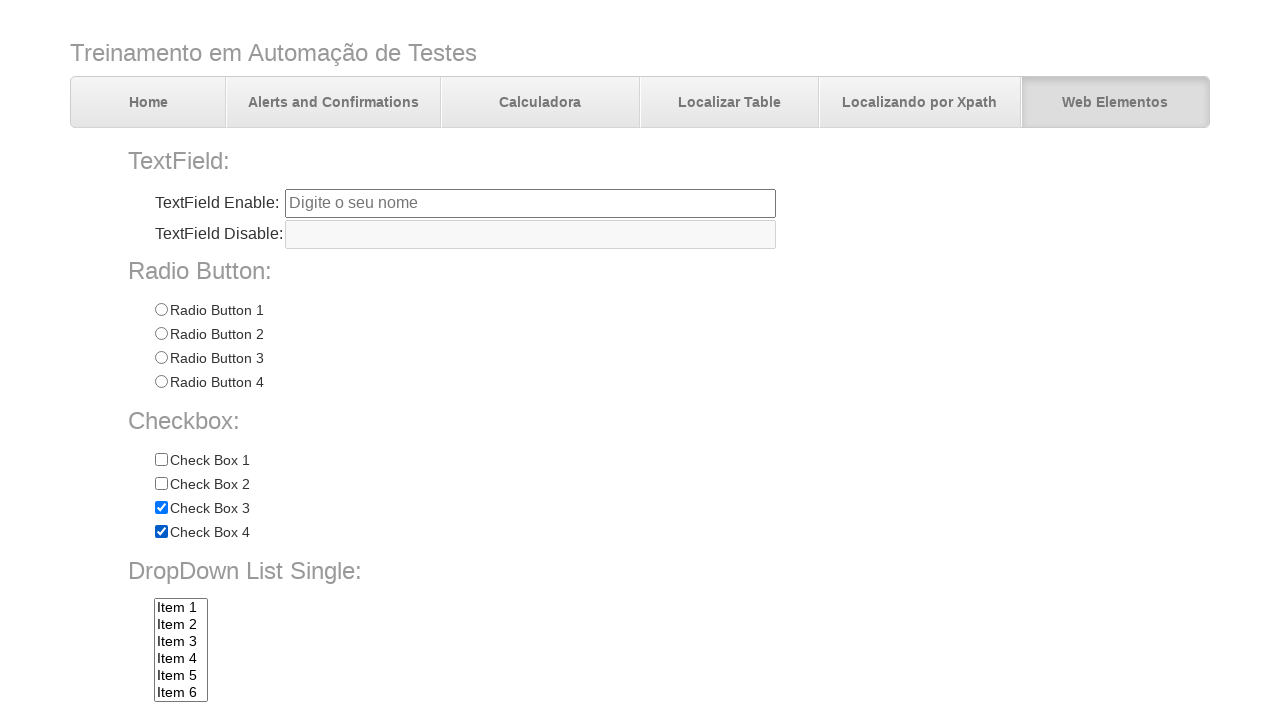

Verified Check 2 is not selected
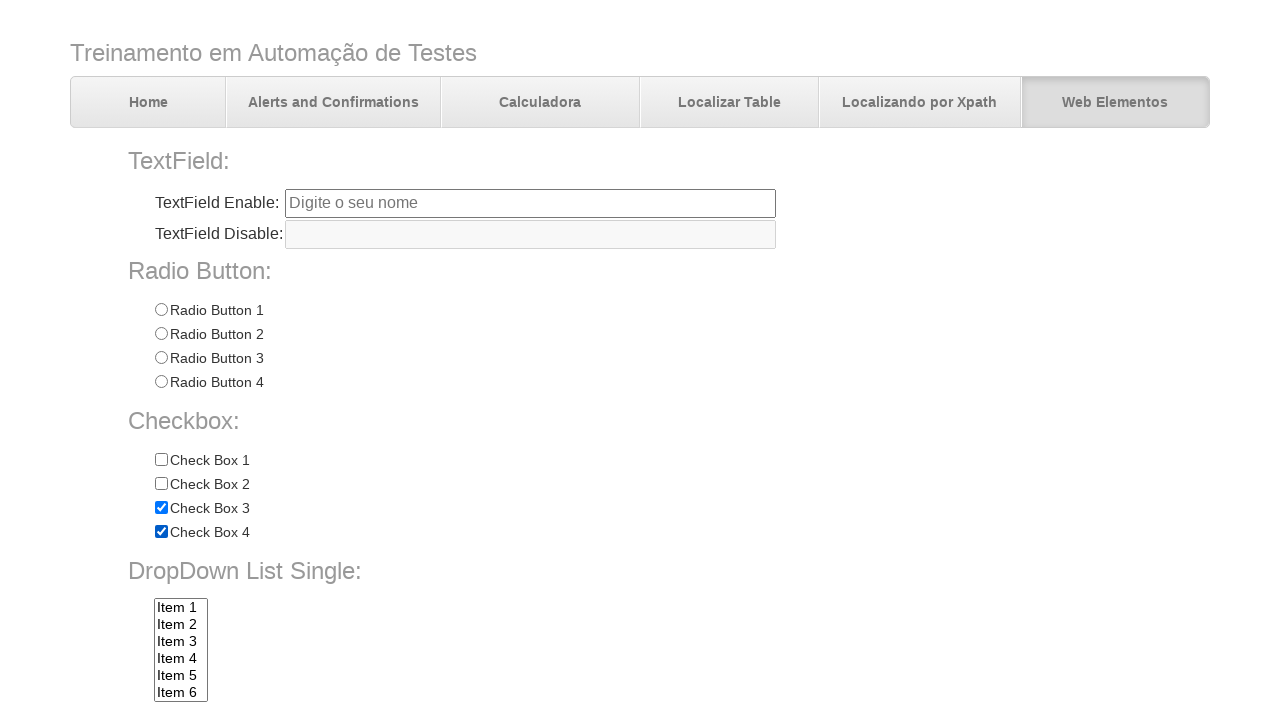

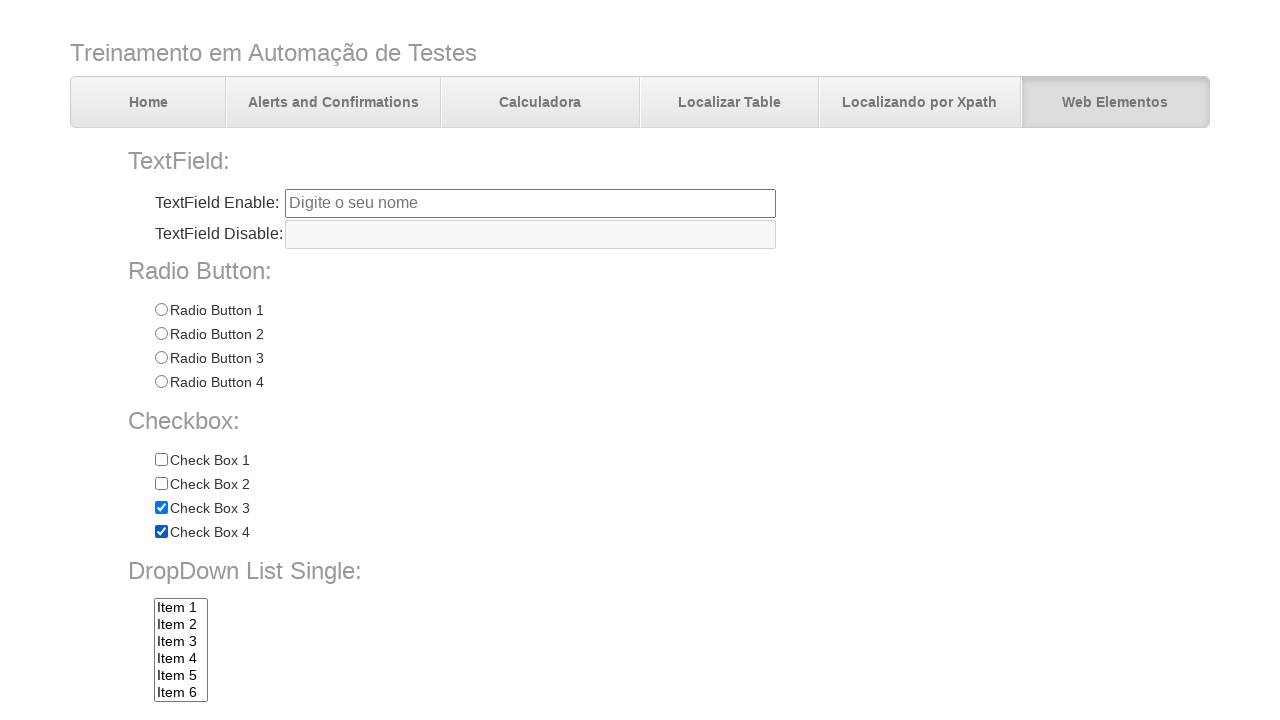